Tests the BlazeDemo flight booking flow by selecting departure city (Philadelphia) and destination city (London), then searching for available flights and verifying results are displayed.

Starting URL: https://blazedemo.com/

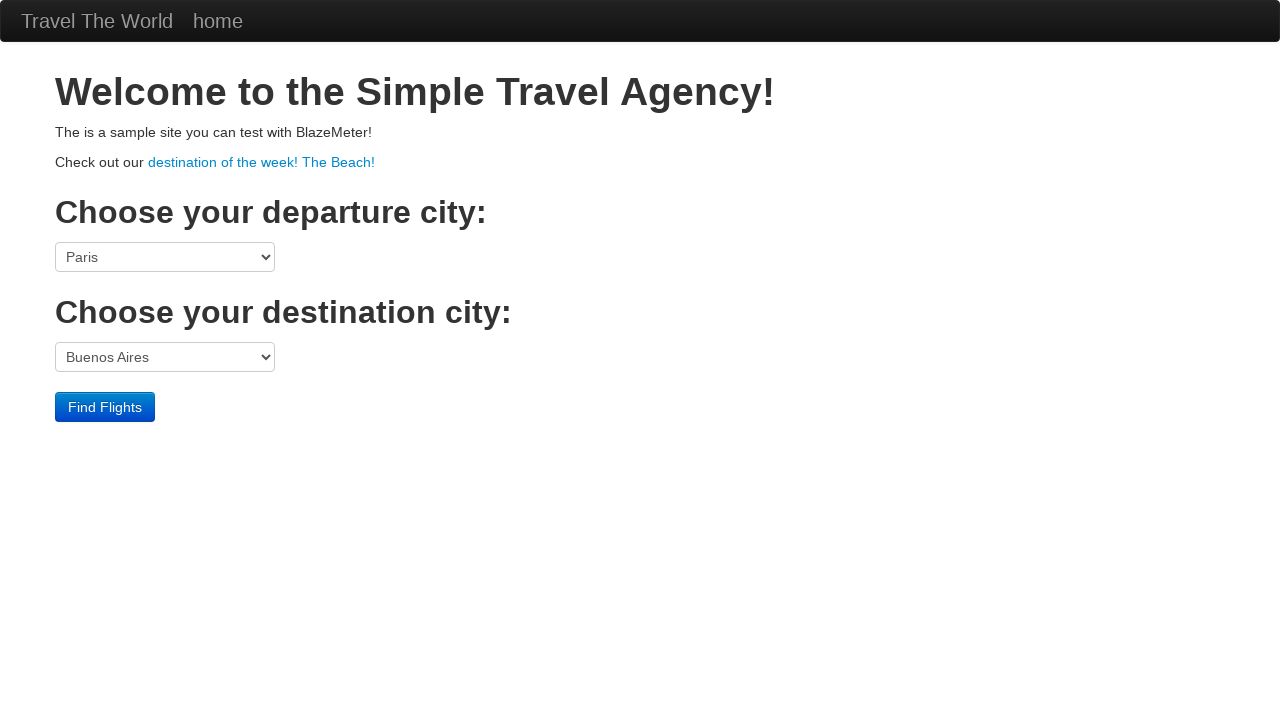

Waited for departure city dropdown to load
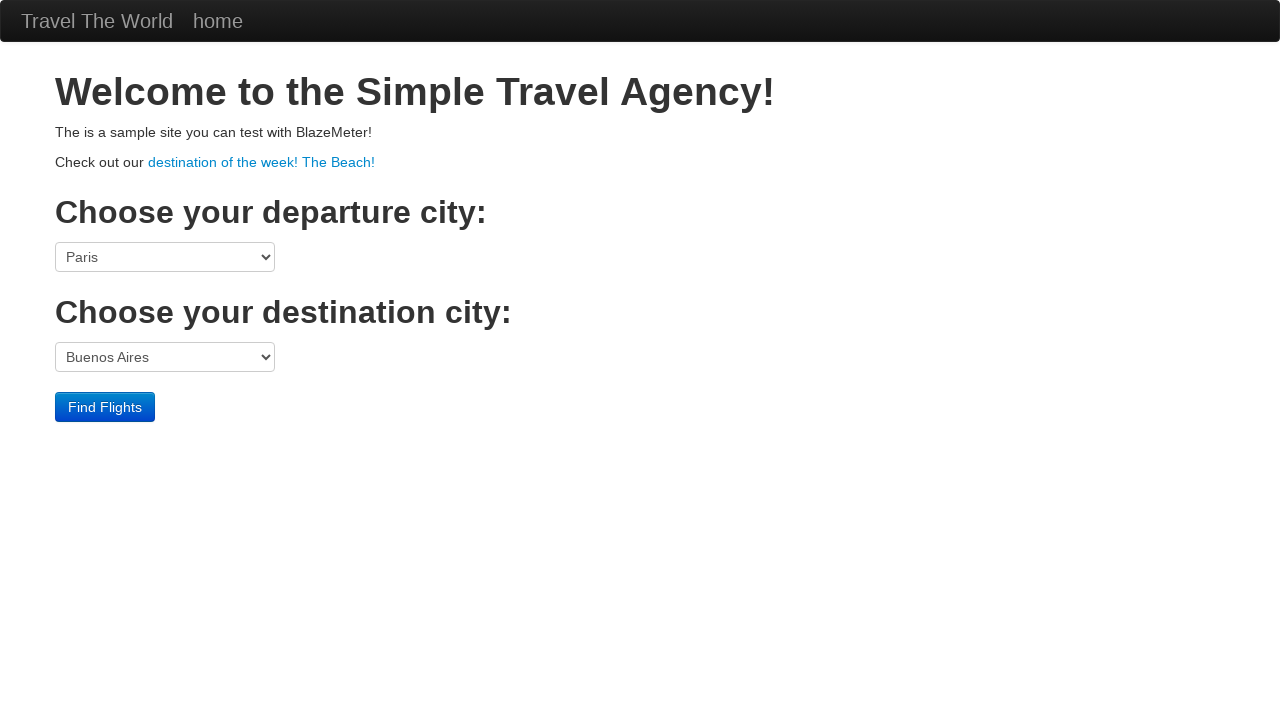

Selected Philadelphia as departure city on select[name='fromPort']
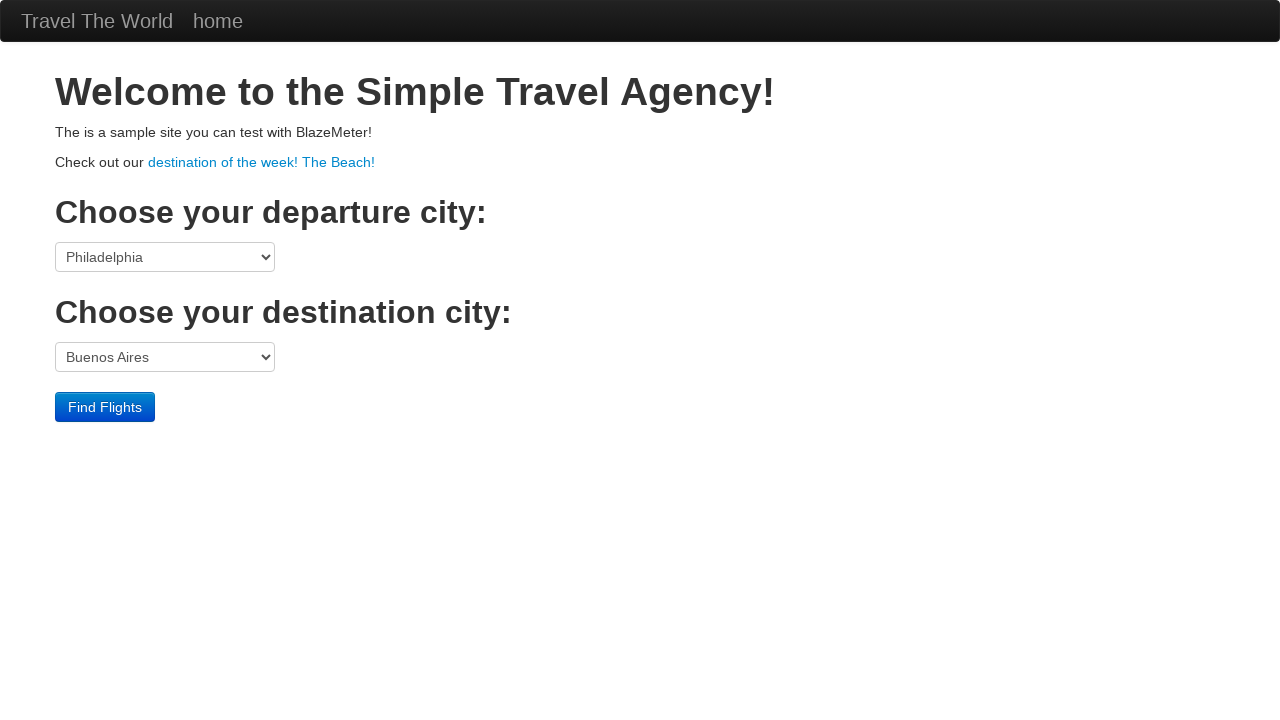

Waited for destination city dropdown to load
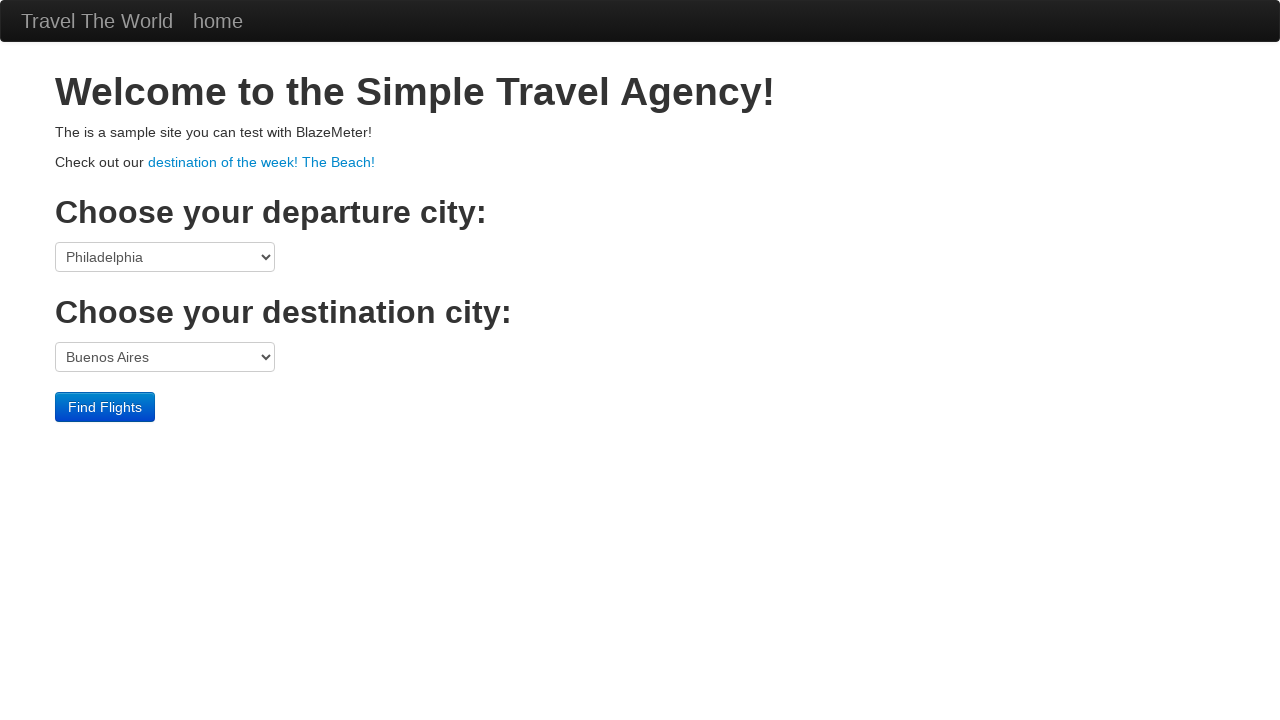

Selected London as destination city on select[name='toPort']
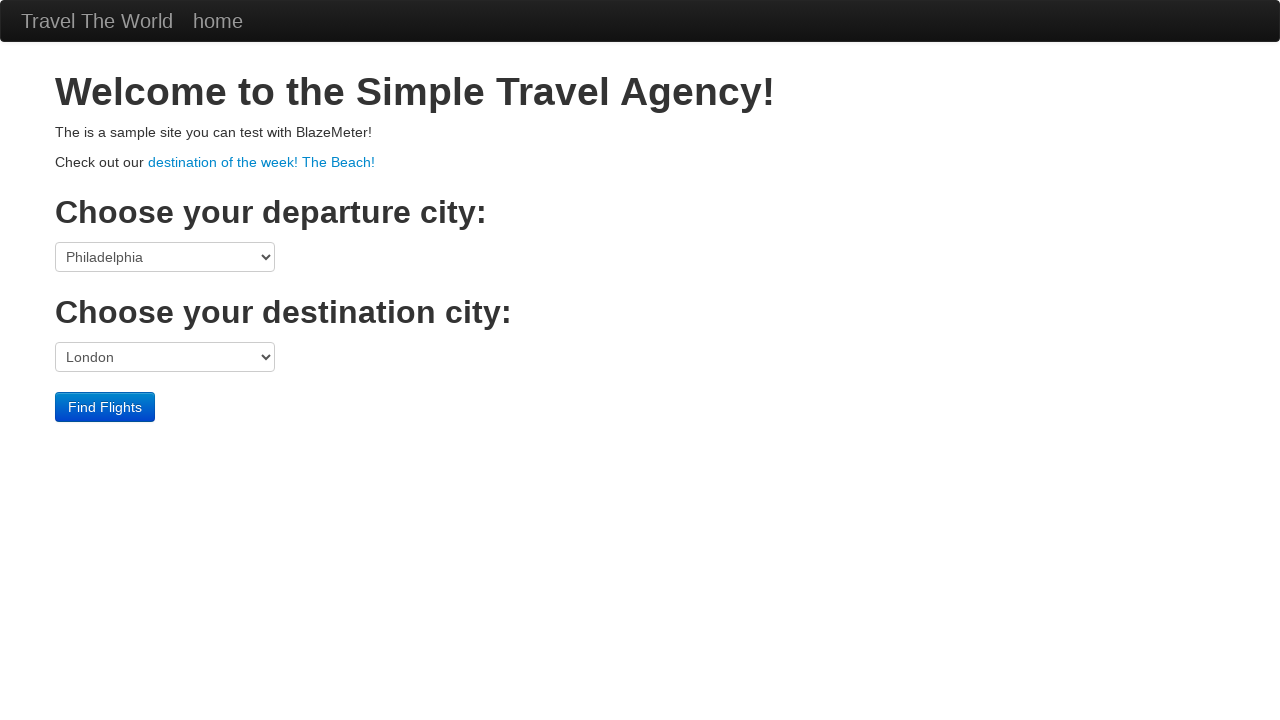

Clicked Find Flights button to search for available flights at (105, 407) on input[value='Find Flights']
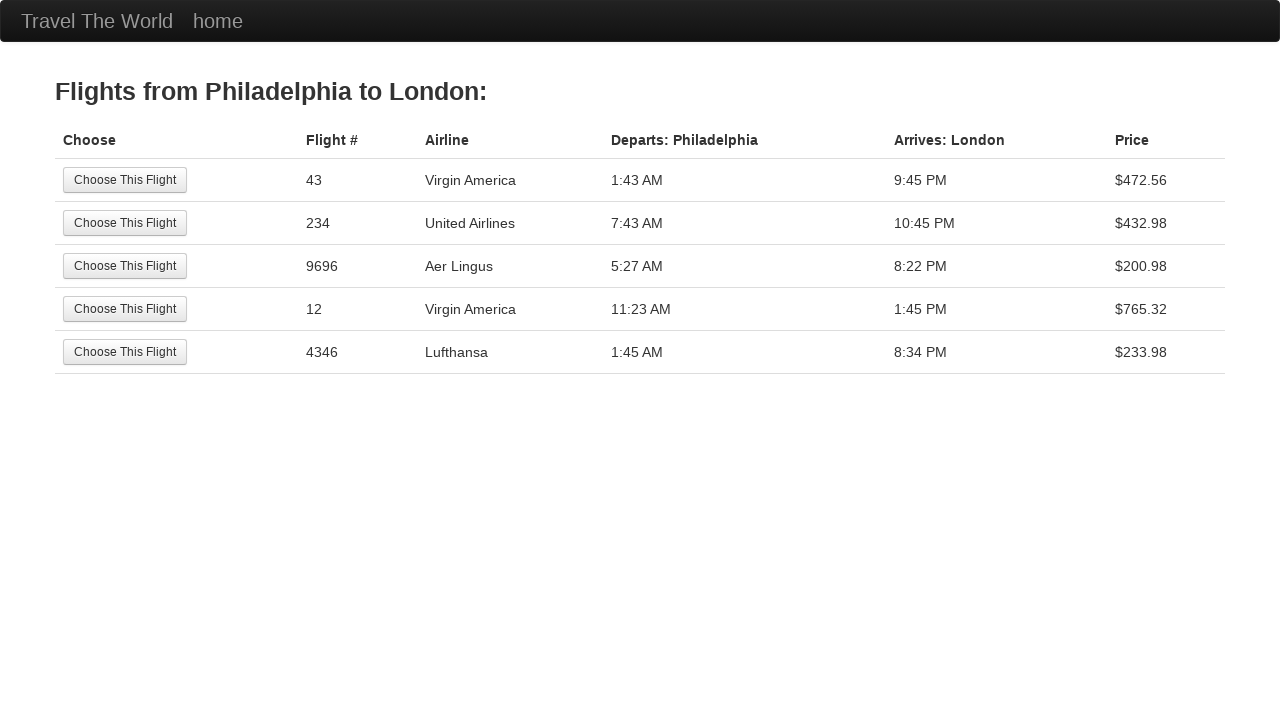

Flight results table loaded
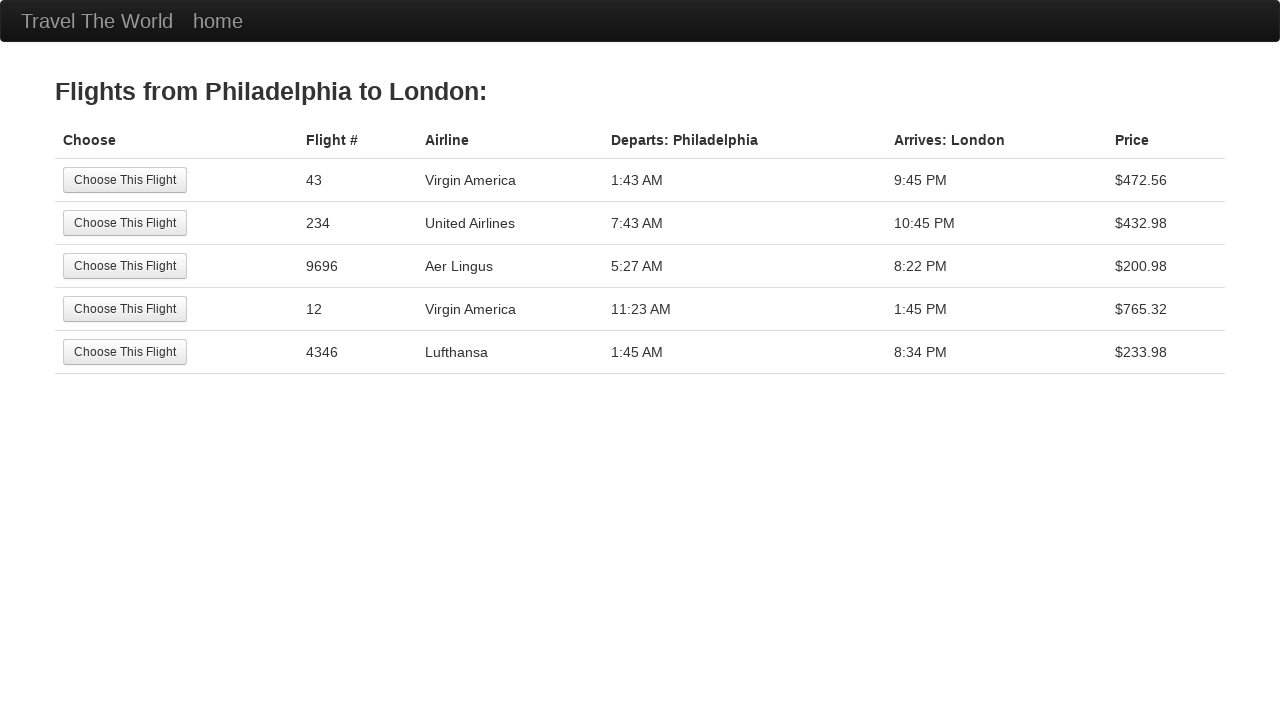

Verified flight results are displayed with at least one flight row
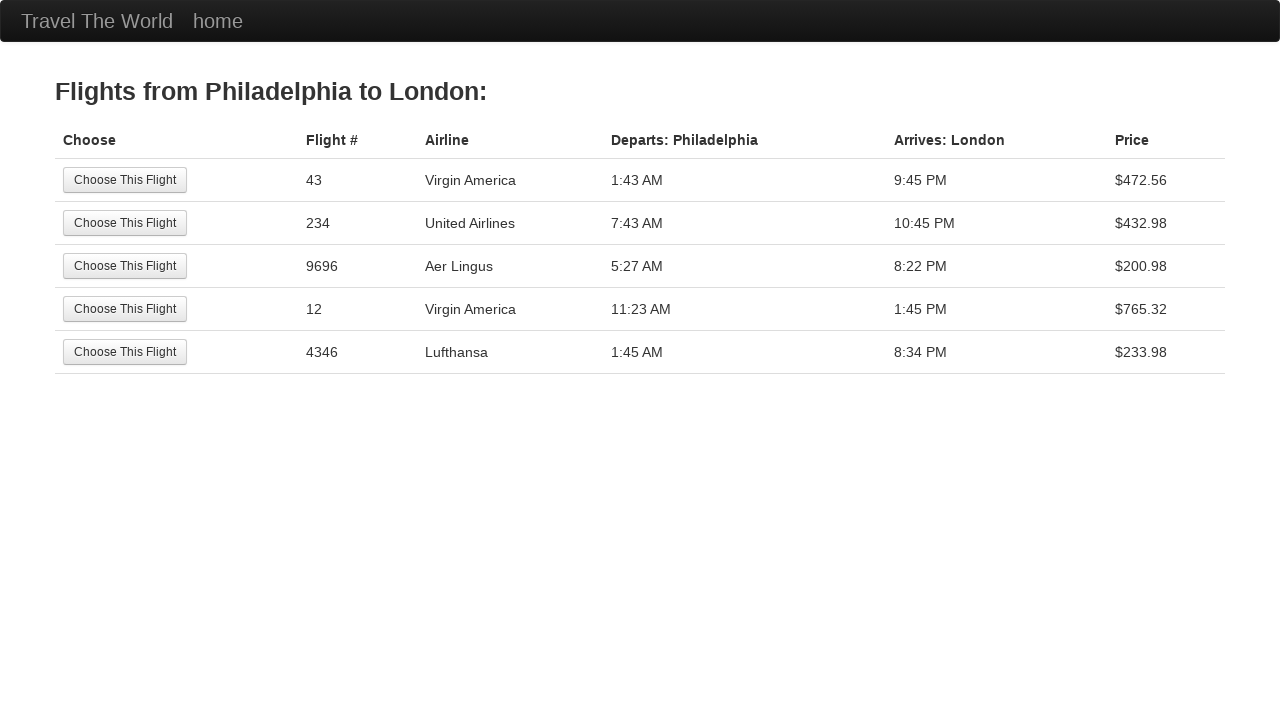

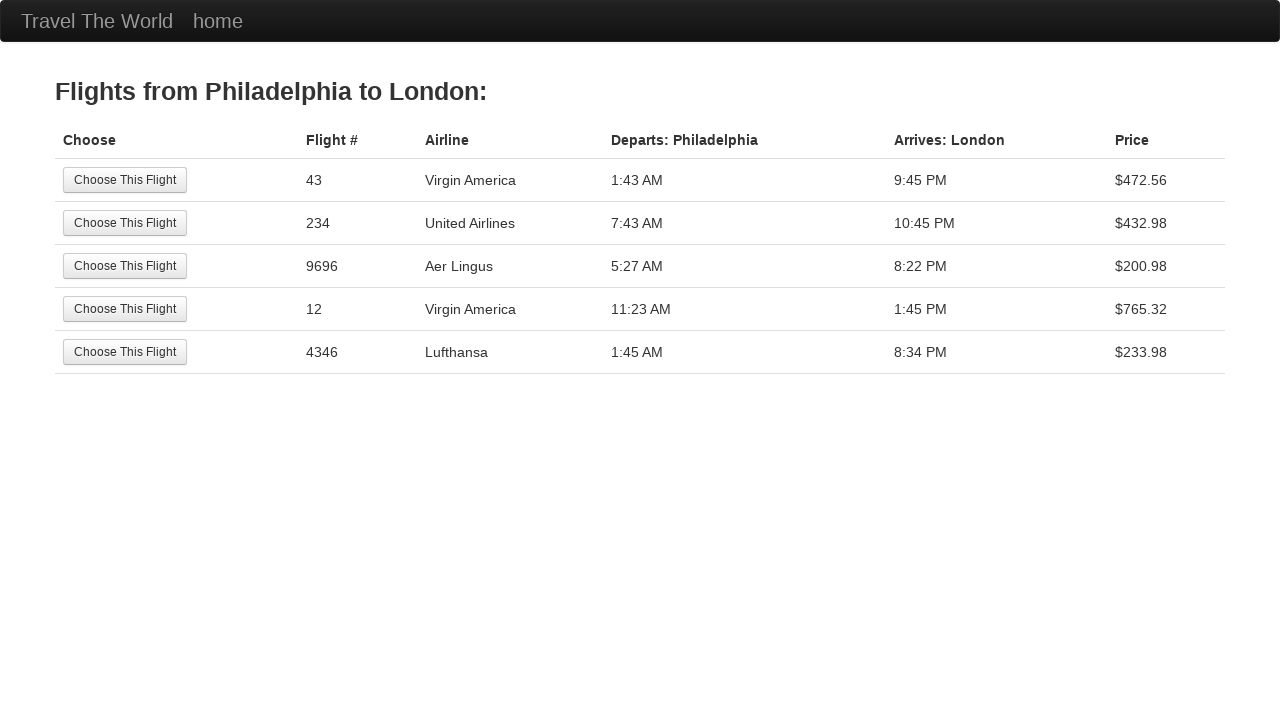